Tests hover functionality by hovering over the first avatar figure and verifying that the caption information becomes visible.

Starting URL: http://the-internet.herokuapp.com/hovers

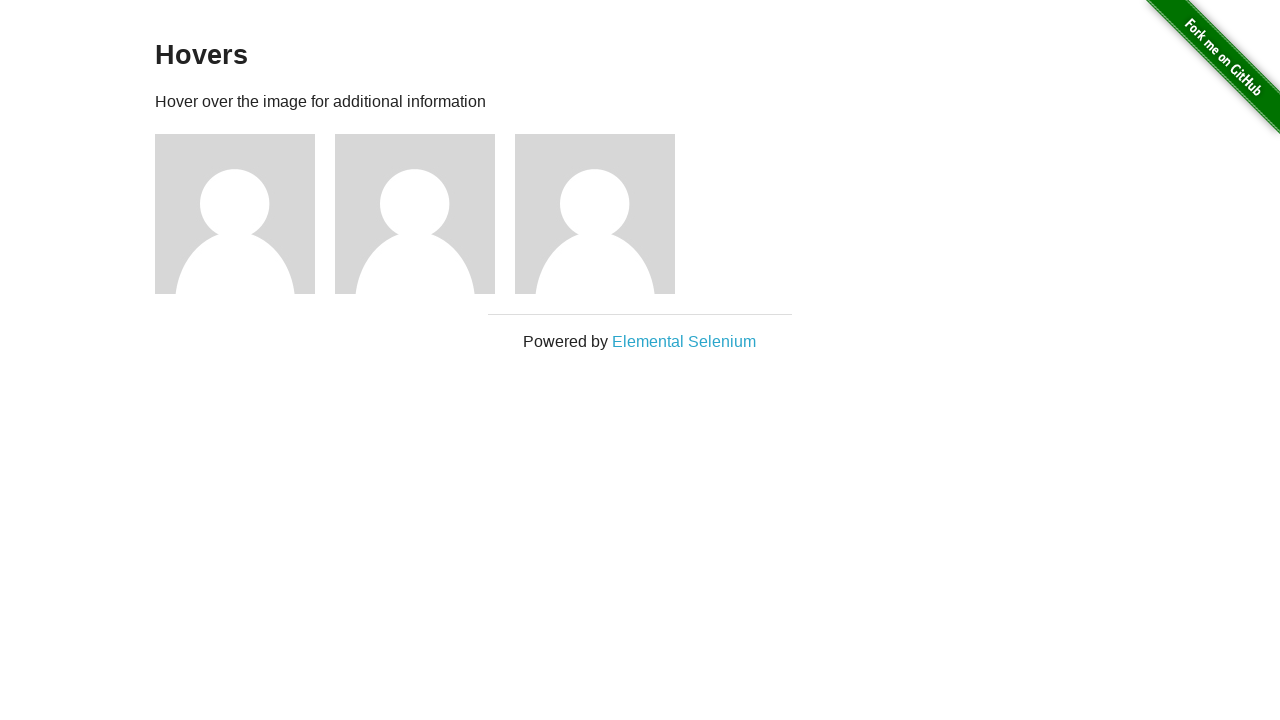

Located the first avatar figure element
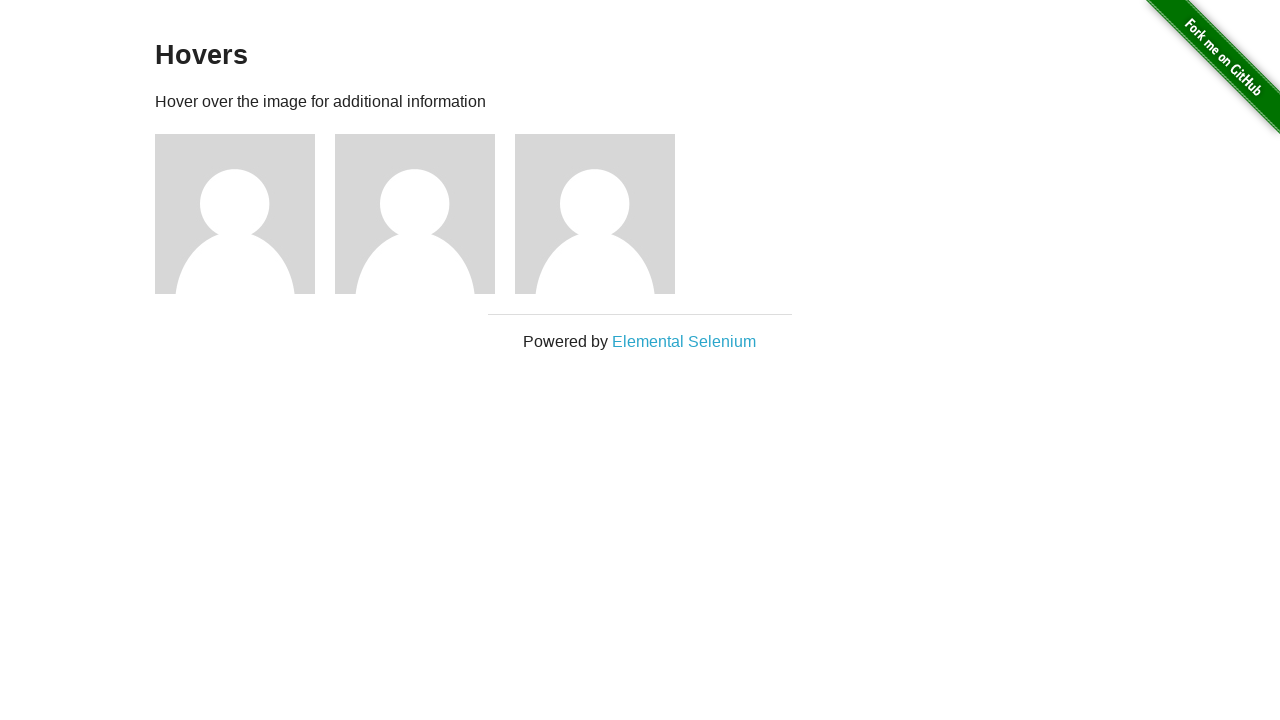

Hovered over the first avatar figure at (245, 214) on .figure >> nth=0
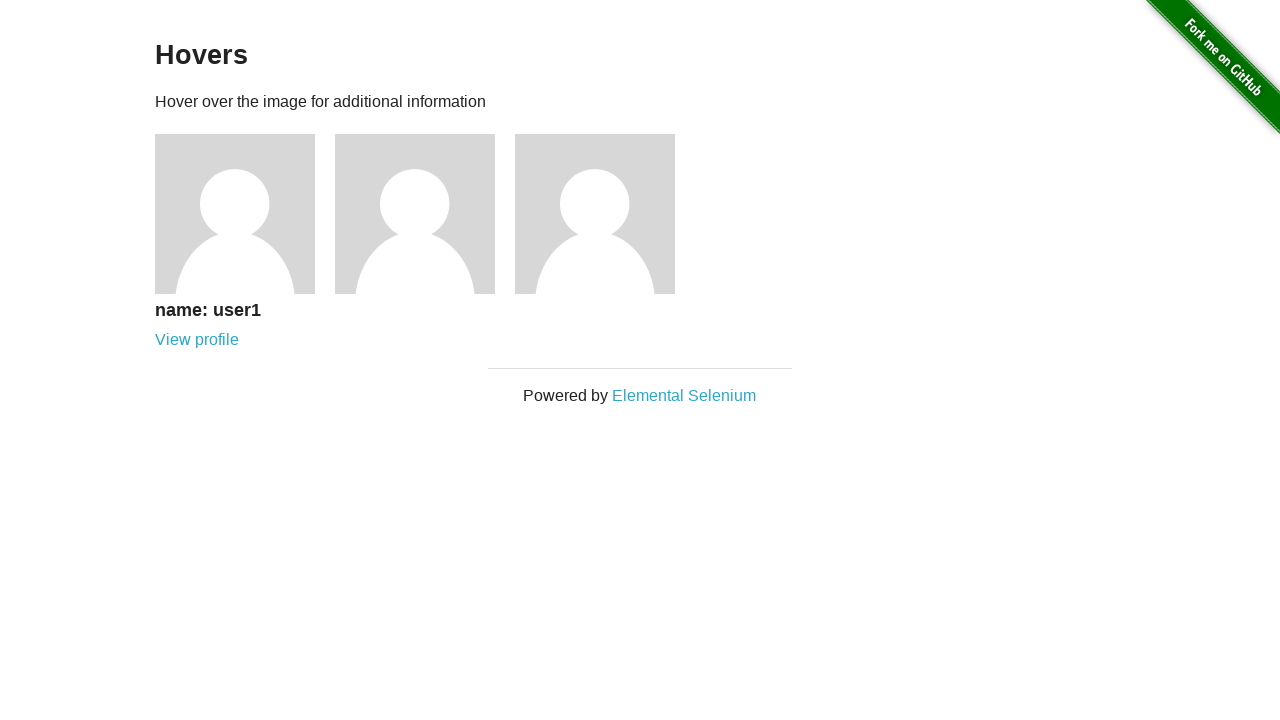

Caption information became visible after hovering
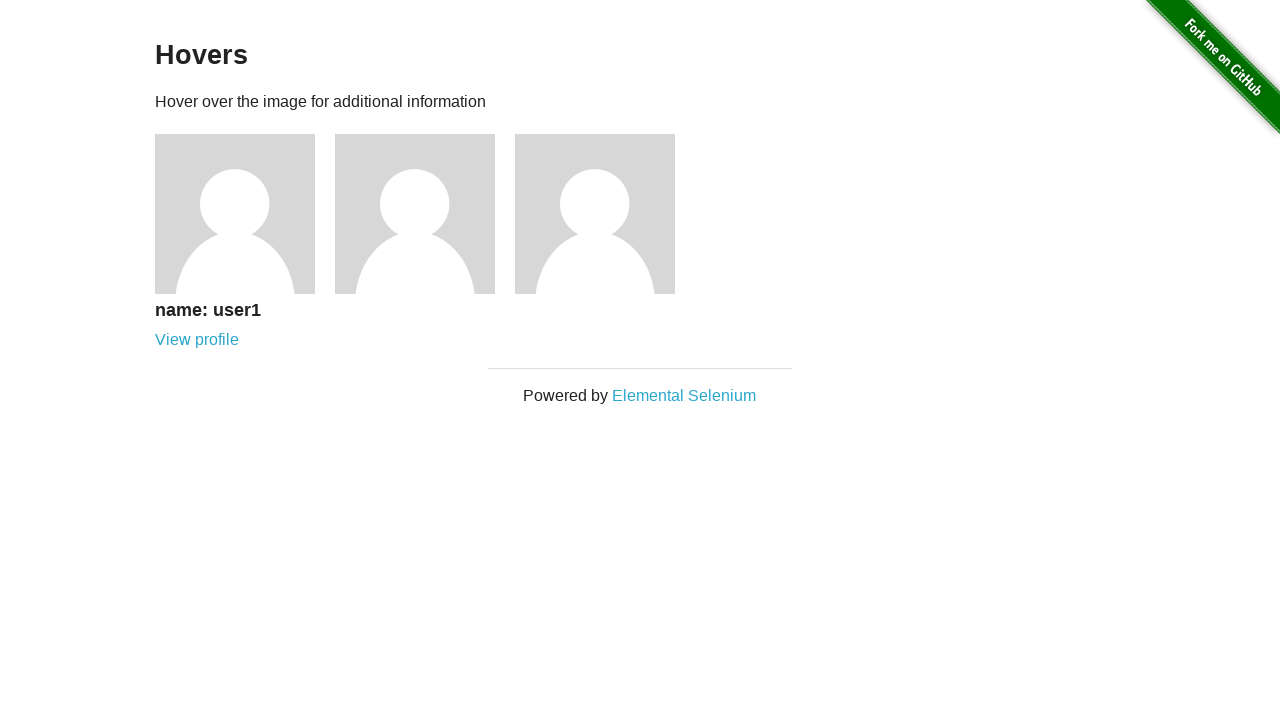

Verified that the figcaption is visible
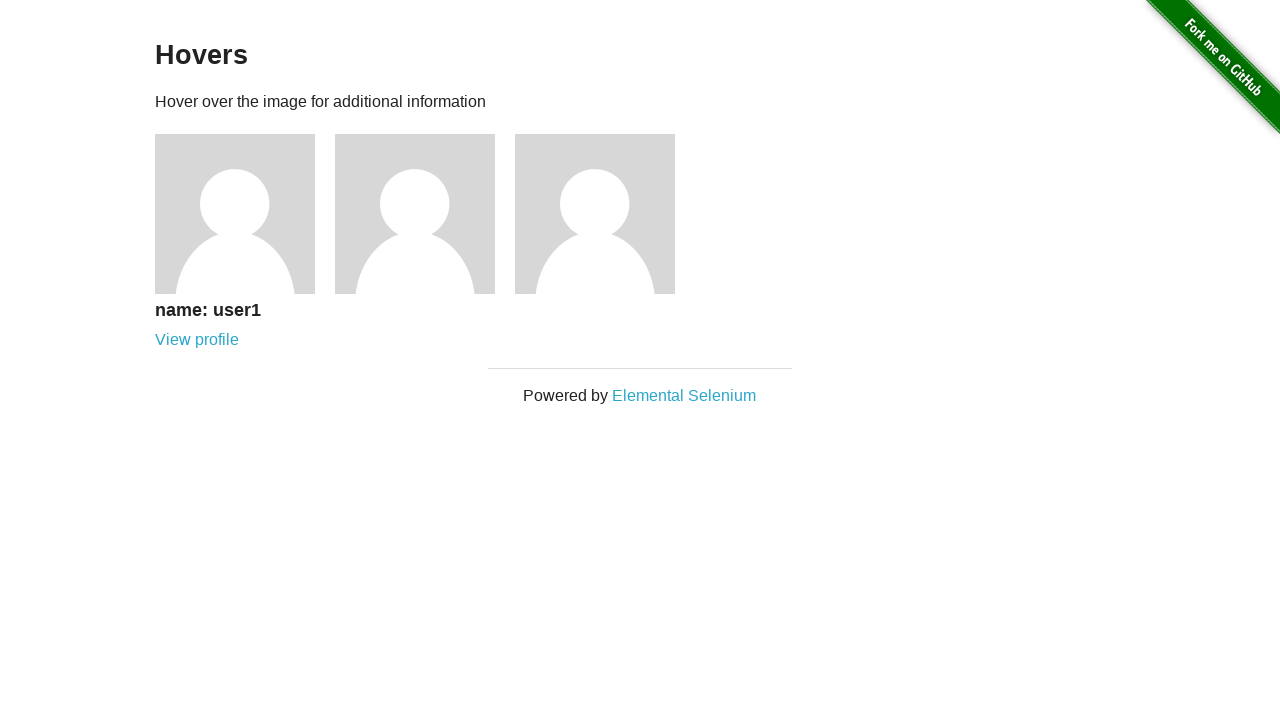

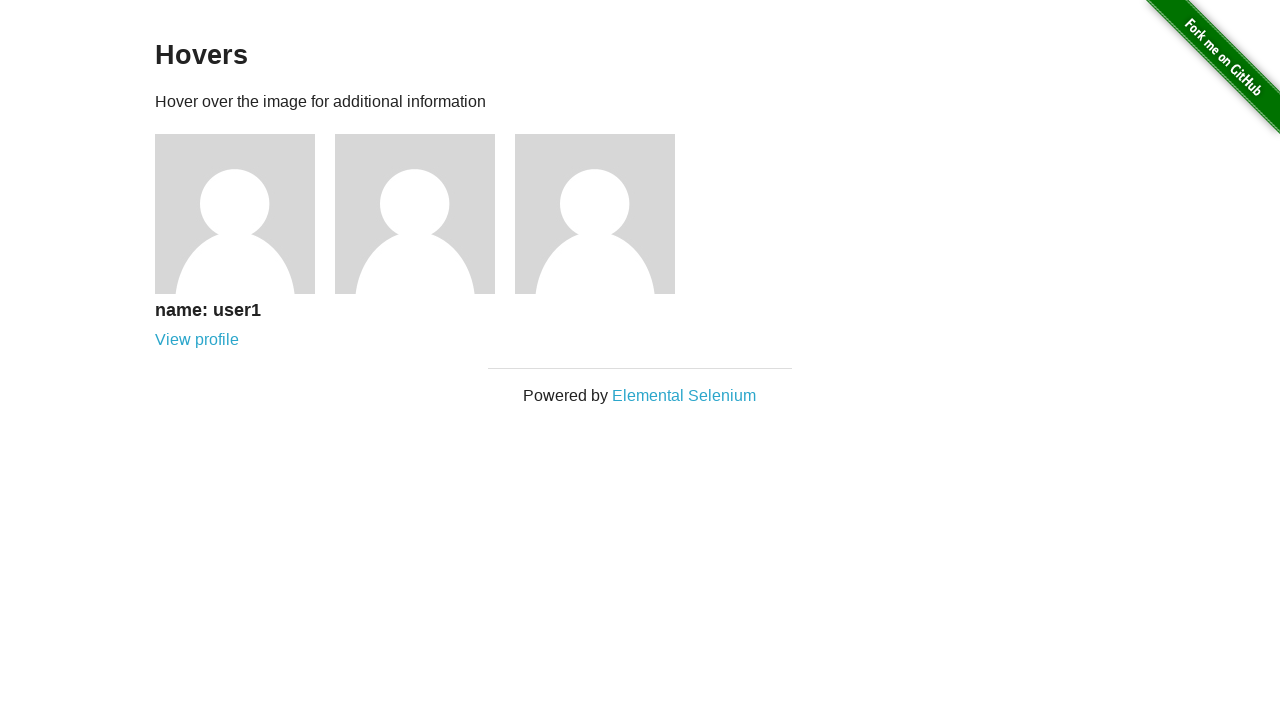